Tests HTML5 form validation messages by submitting form with empty fields and invalid email formats, verifying browser validation messages appear correctly

Starting URL: https://automationfc.github.io/html5/index.html

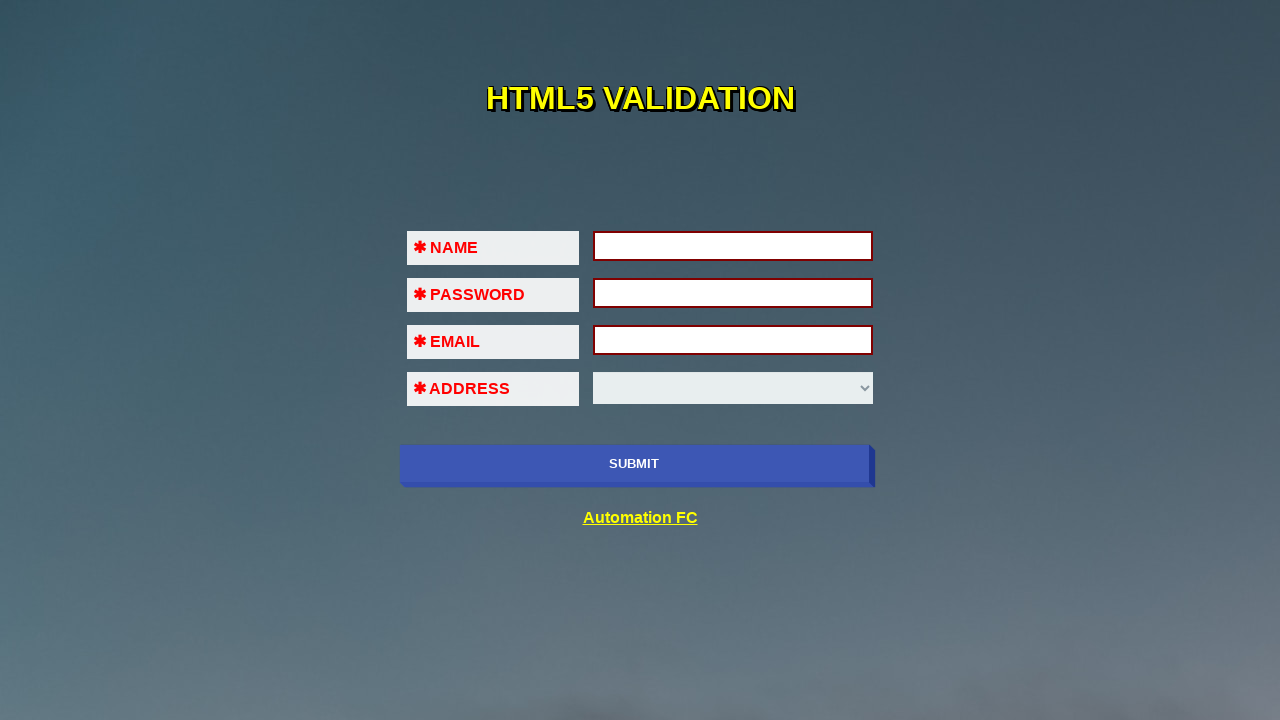

Clicked submit button with empty form to trigger Name field validation at (634, 464) on input.btn
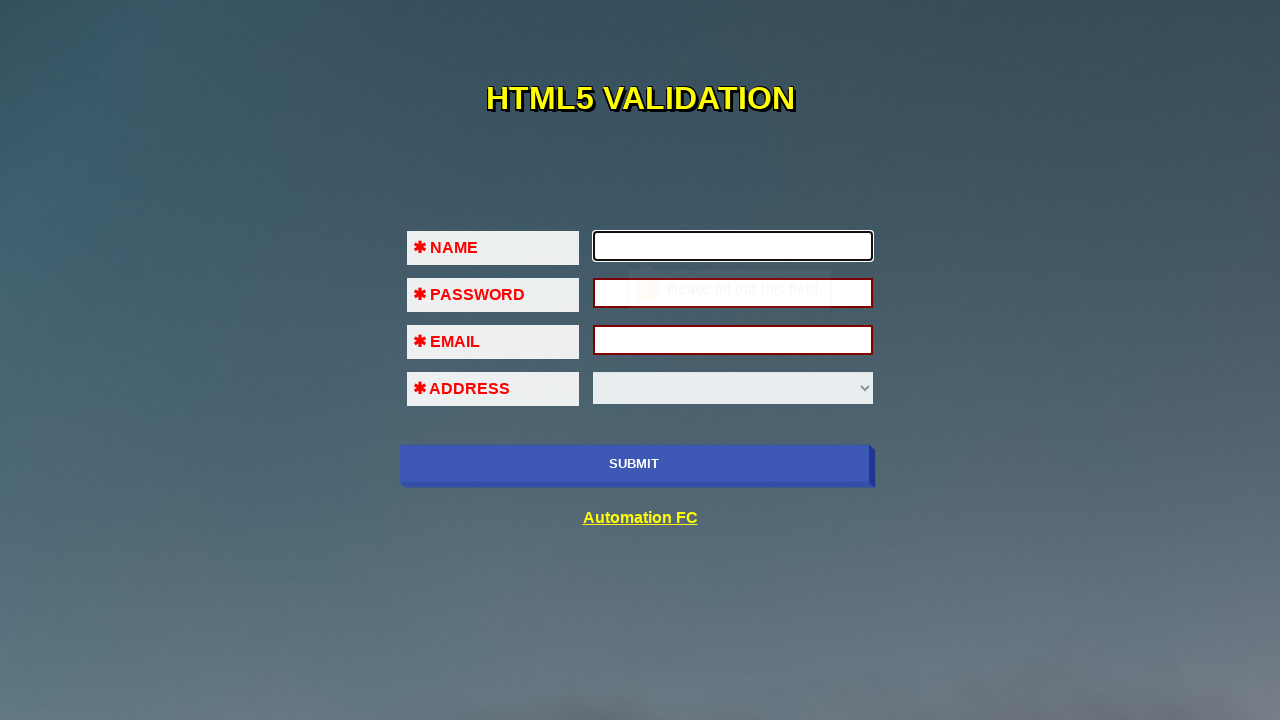

Name field validation message appeared and field is now active
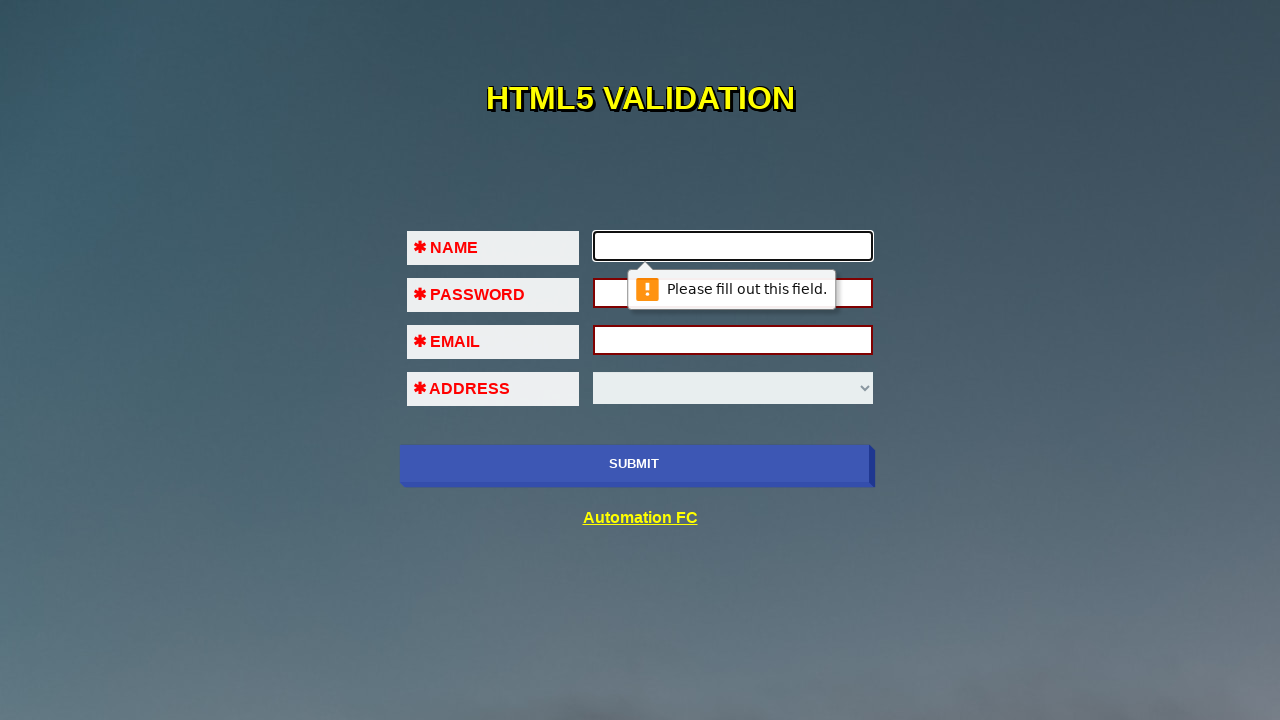

Filled Name field with 'Automation FC' on input#fname
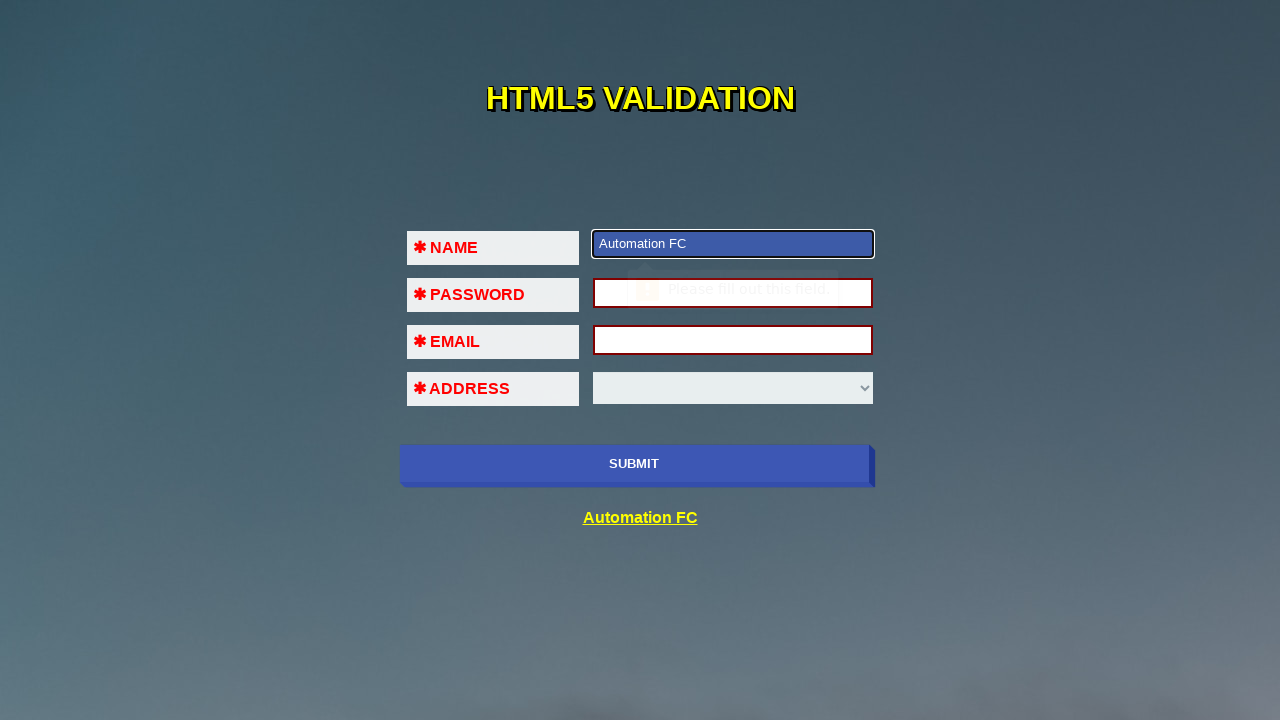

Clicked submit button to trigger Password field validation at (634, 464) on input.btn
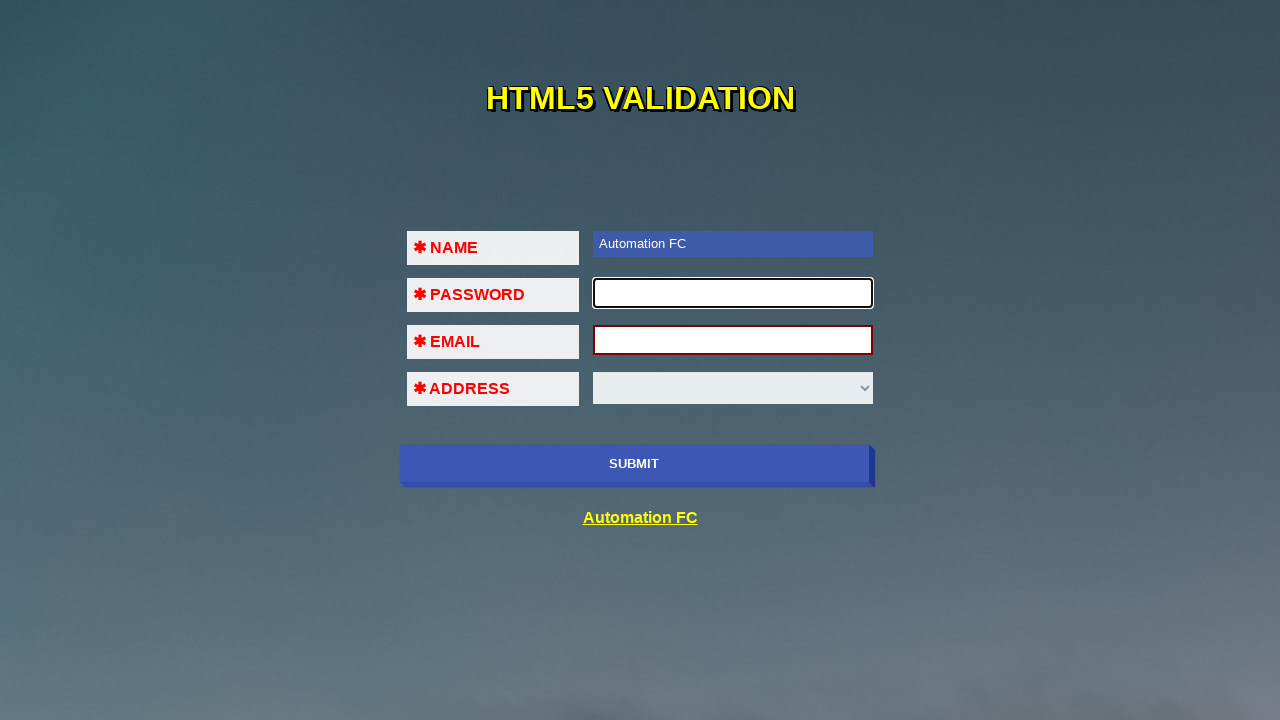

Password field validation message appeared and field is now active
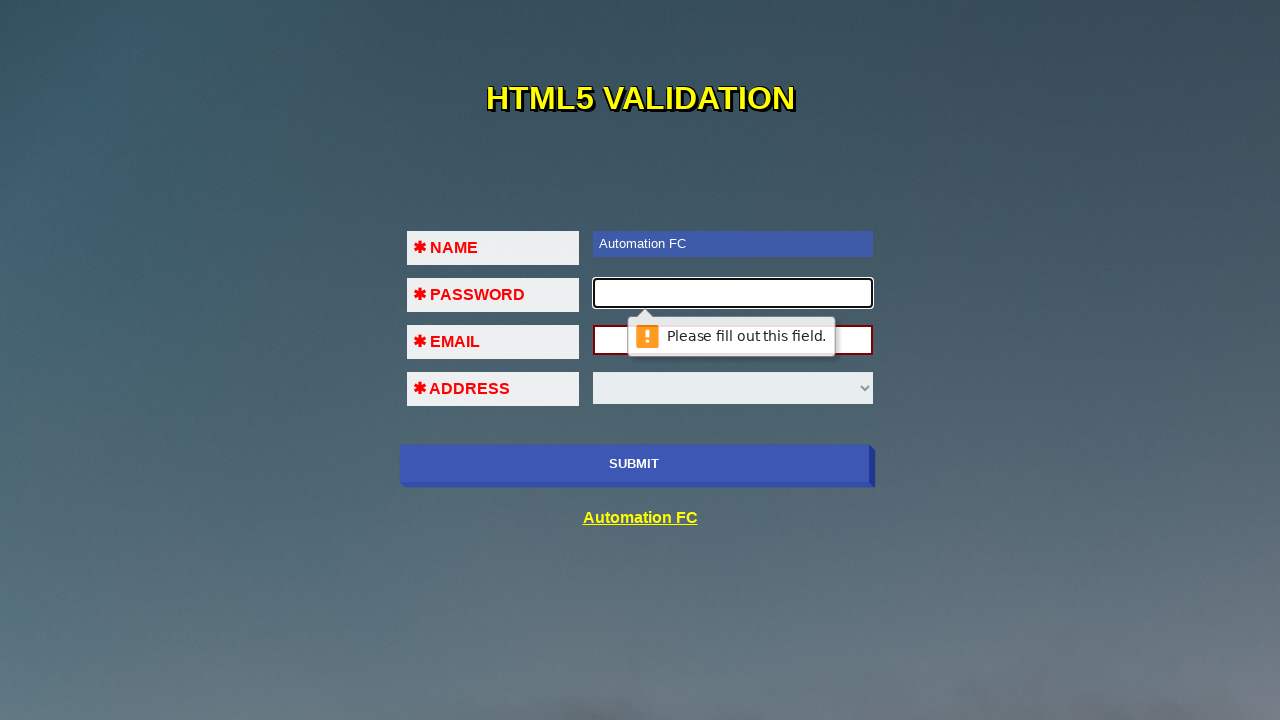

Filled Password field with 'Abcd@1234' on input#pass
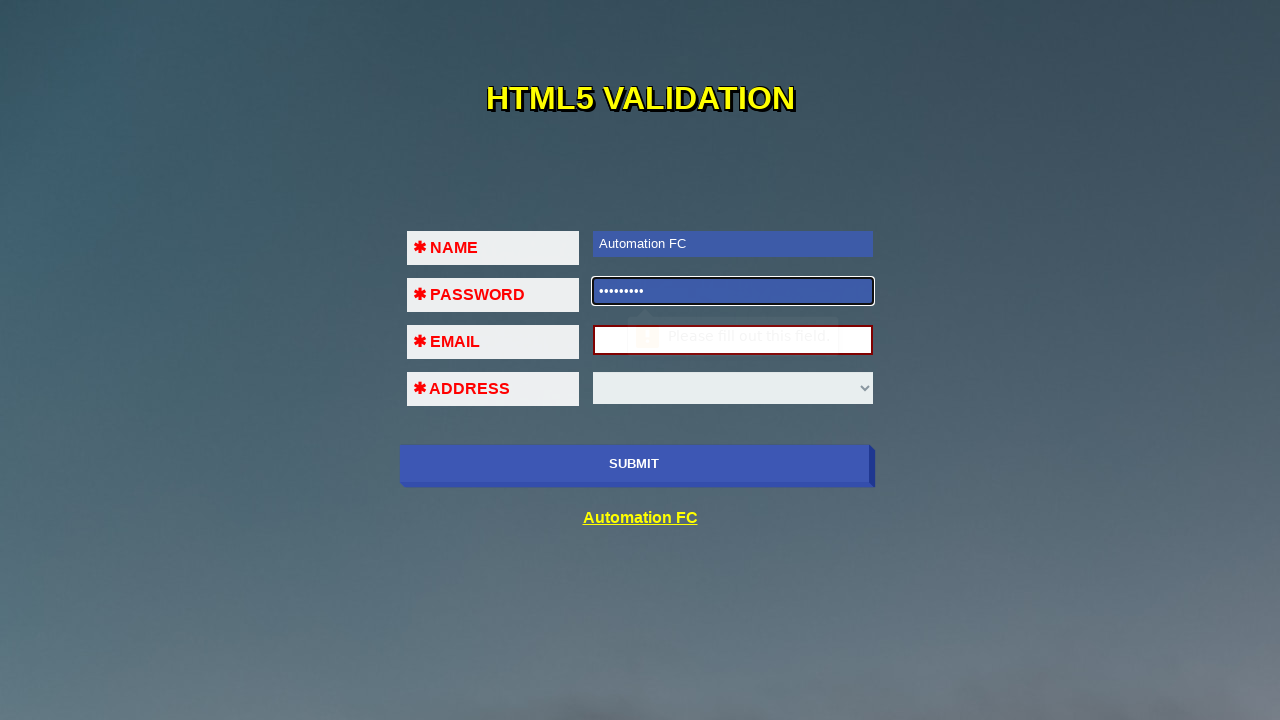

Clicked submit button to trigger Email field validation at (634, 464) on input.btn
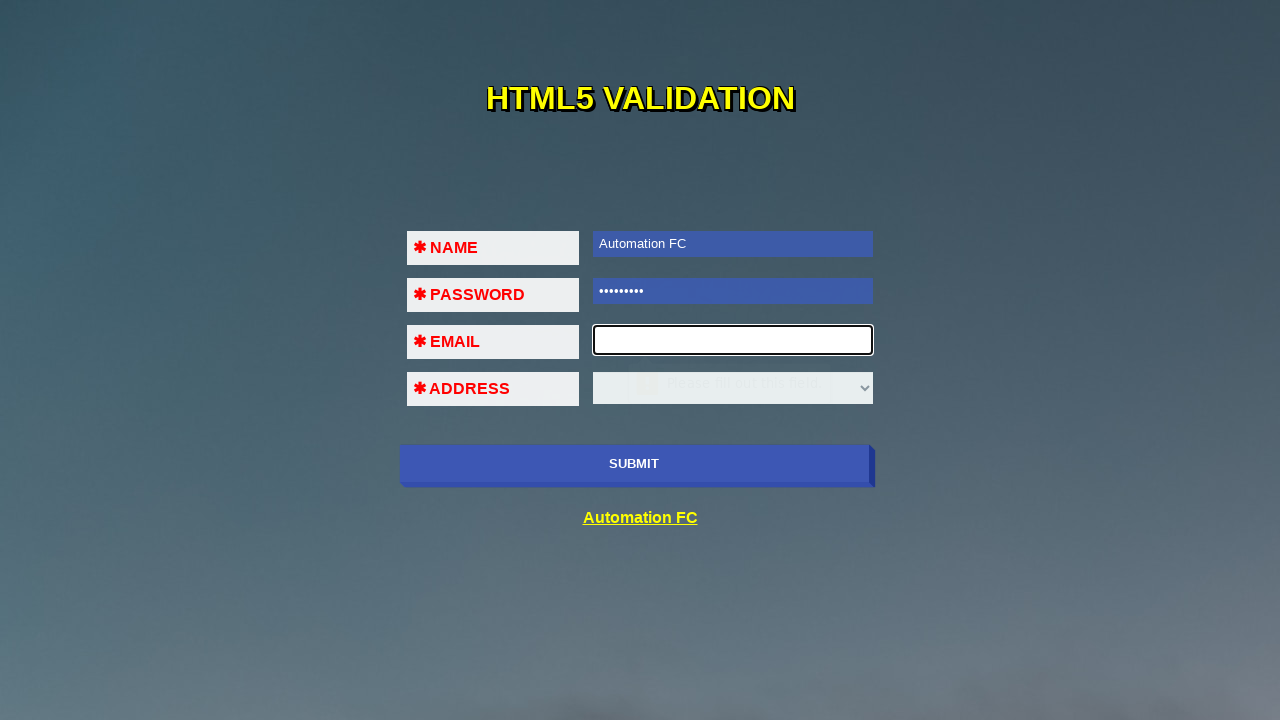

Email field validation message appeared and field is now active
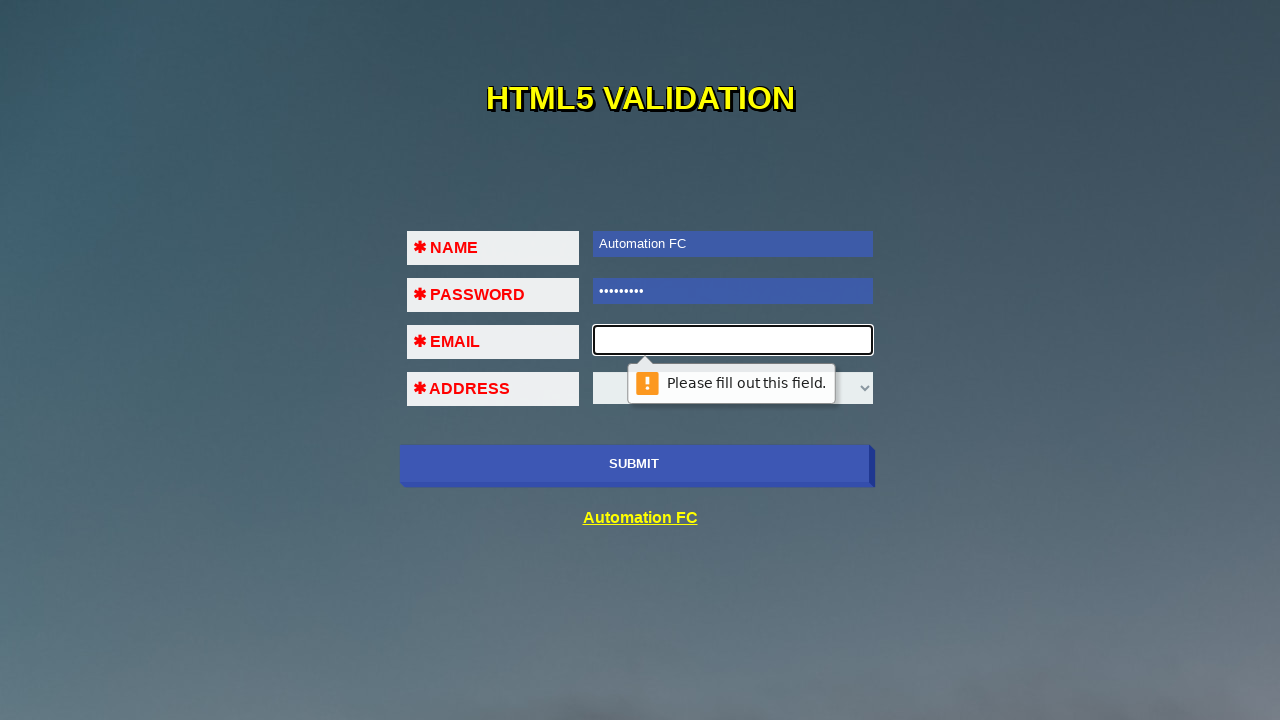

Filled Email field with invalid format '123!@#$' on input#em
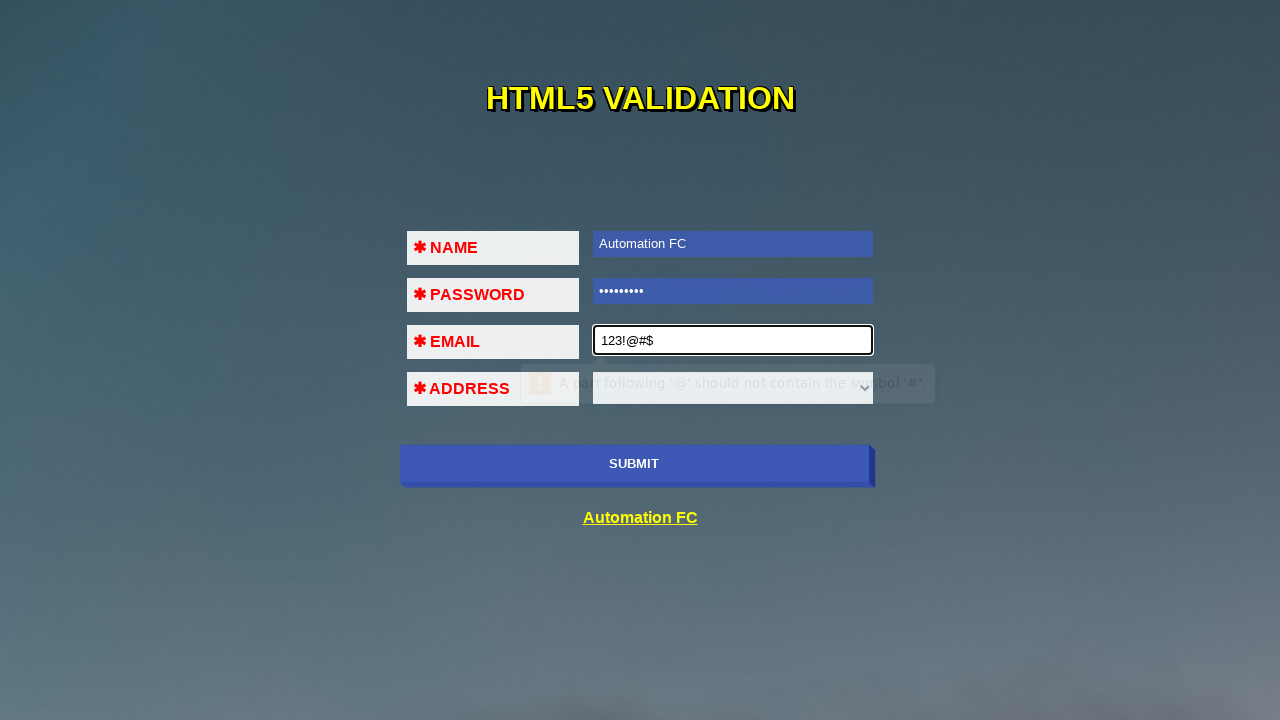

Clicked submit button with invalid email format to verify validation error at (634, 464) on input.btn
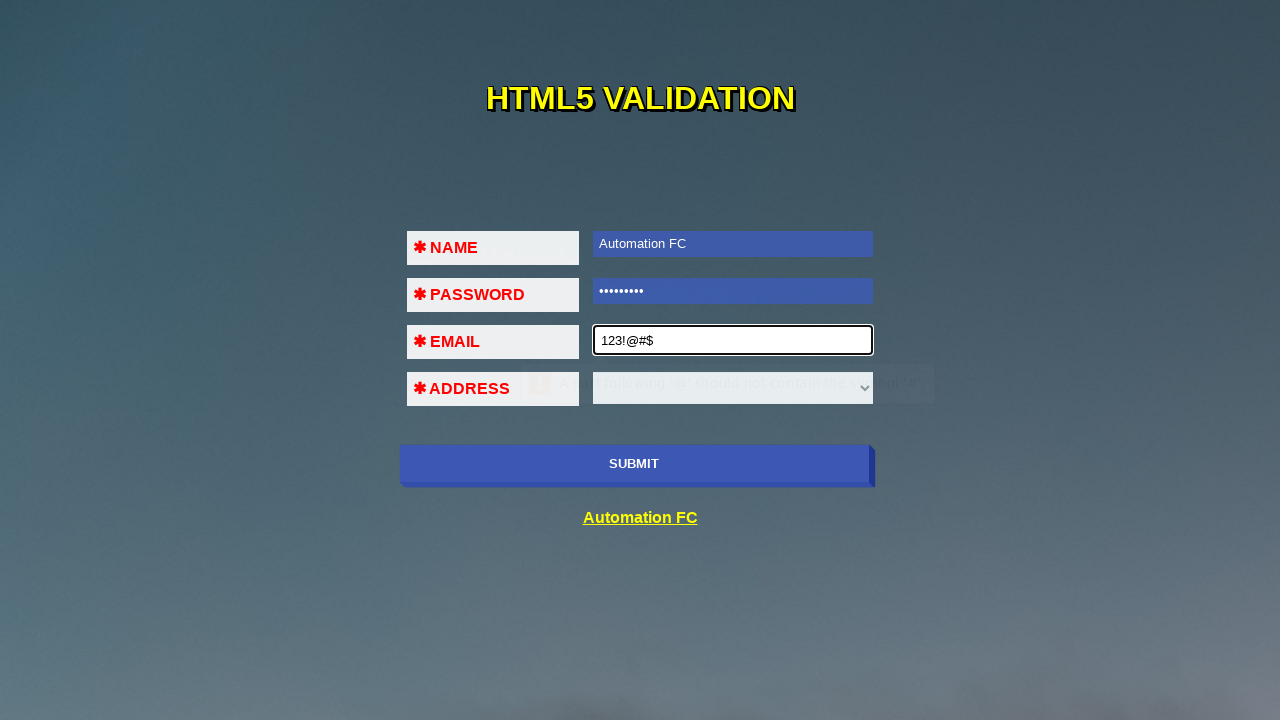

Filled Email field with valid format 'automationfc@gmail.com' on input#em
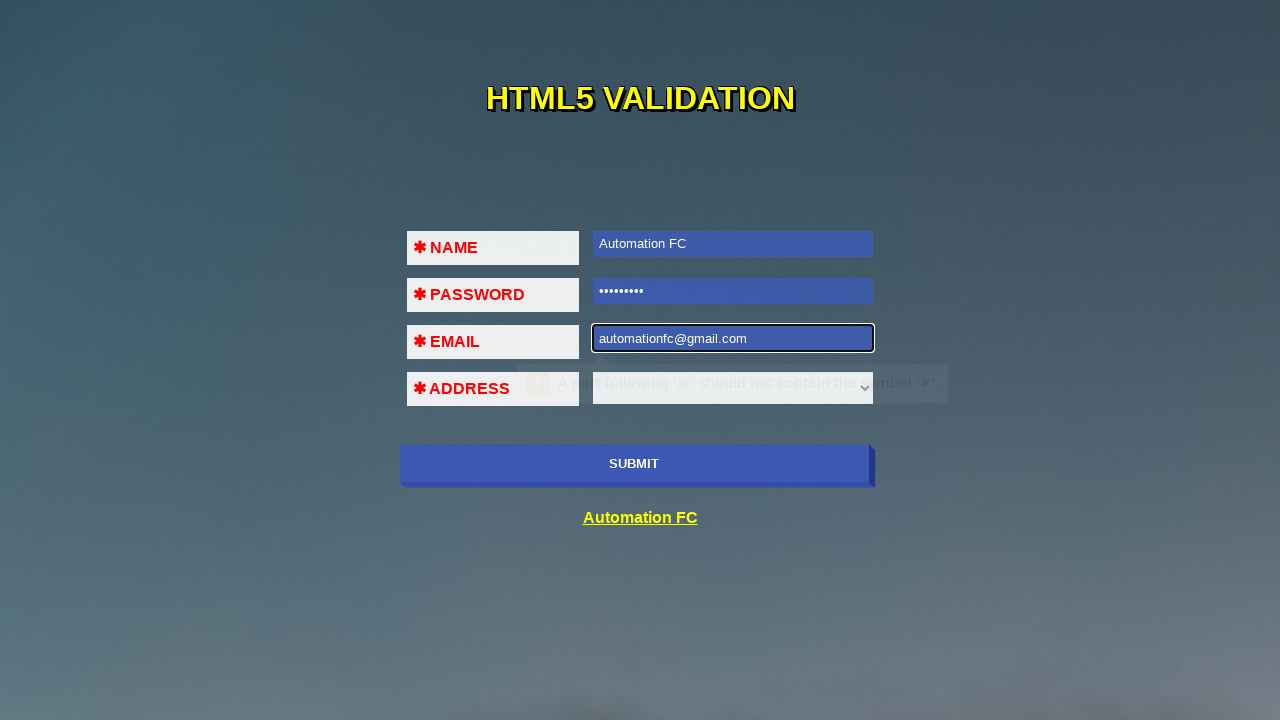

Clicked submit button with valid email to trigger select field validation at (634, 464) on input.btn
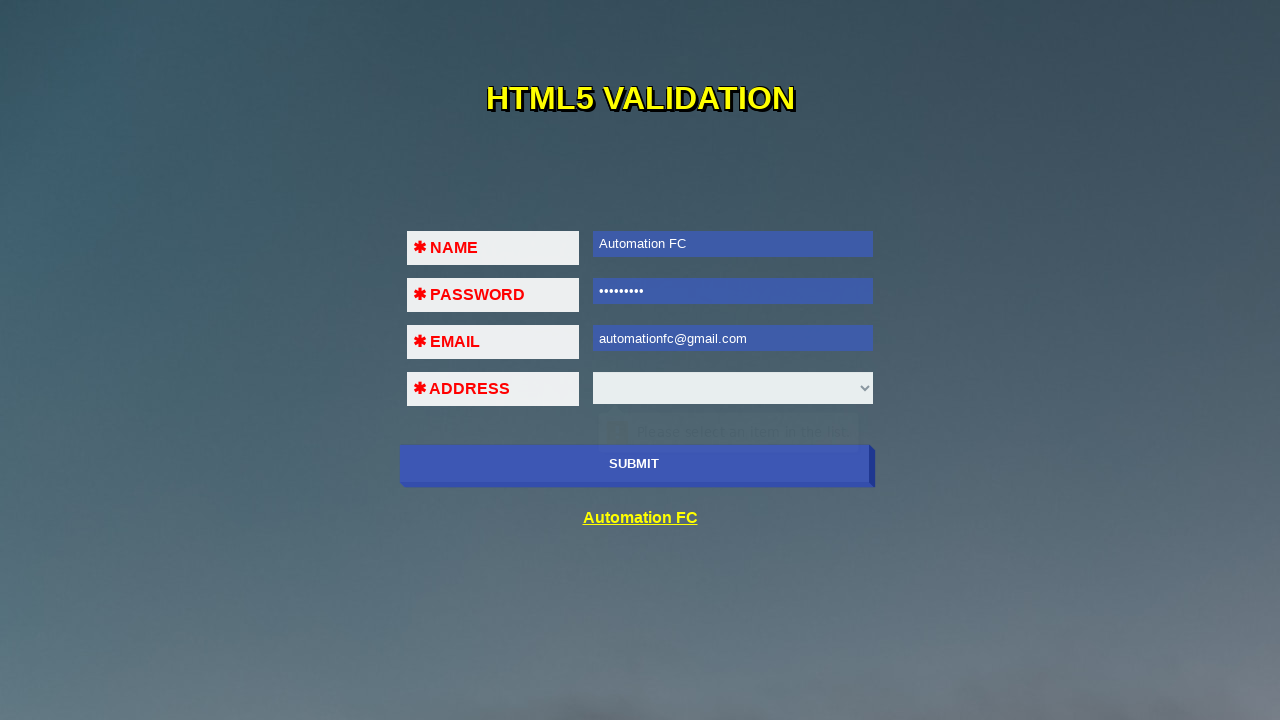

Select field validation message appeared and field is now active
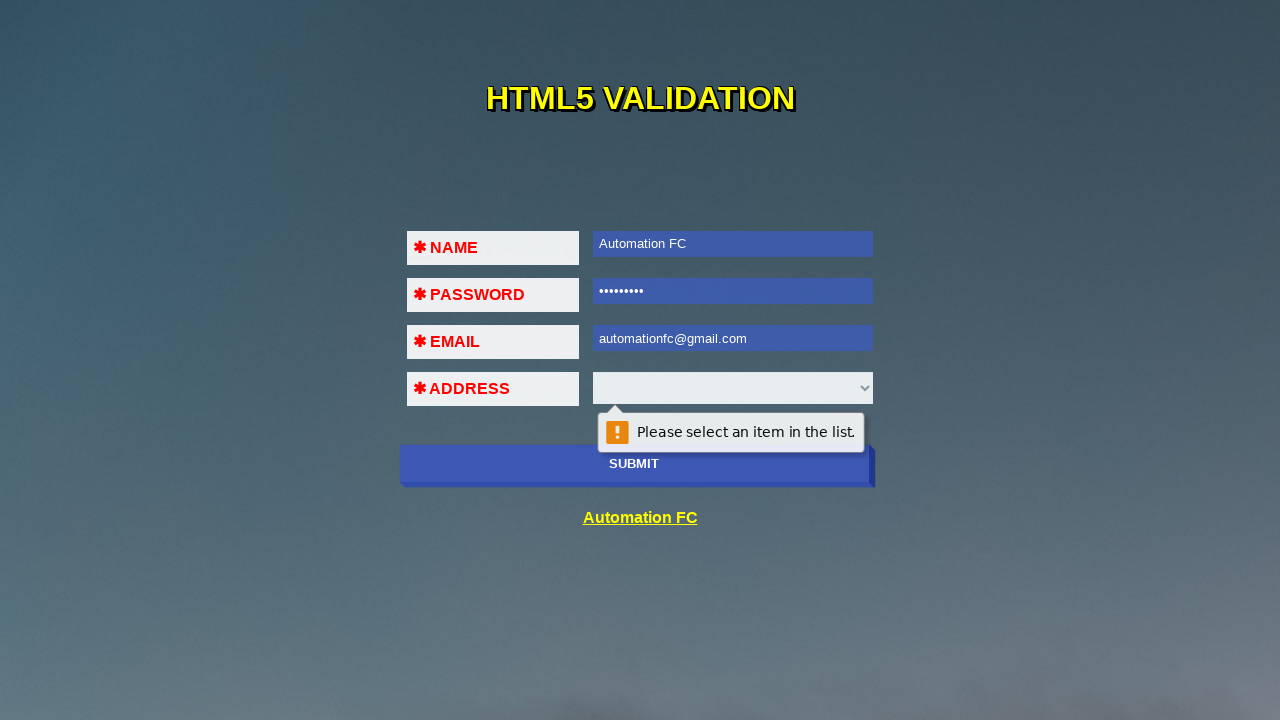

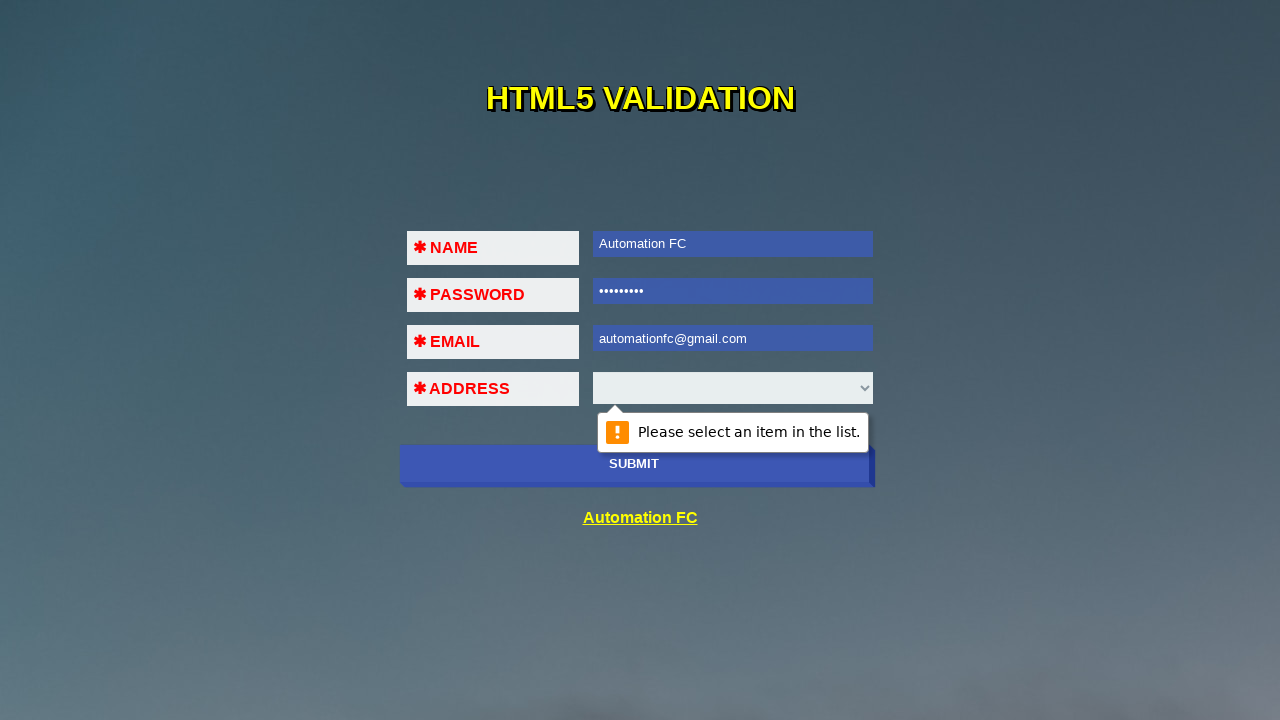